Tests file upload functionality by uploading a text file and verifying the success message

Starting URL: http://the-internet.herokuapp.com/upload

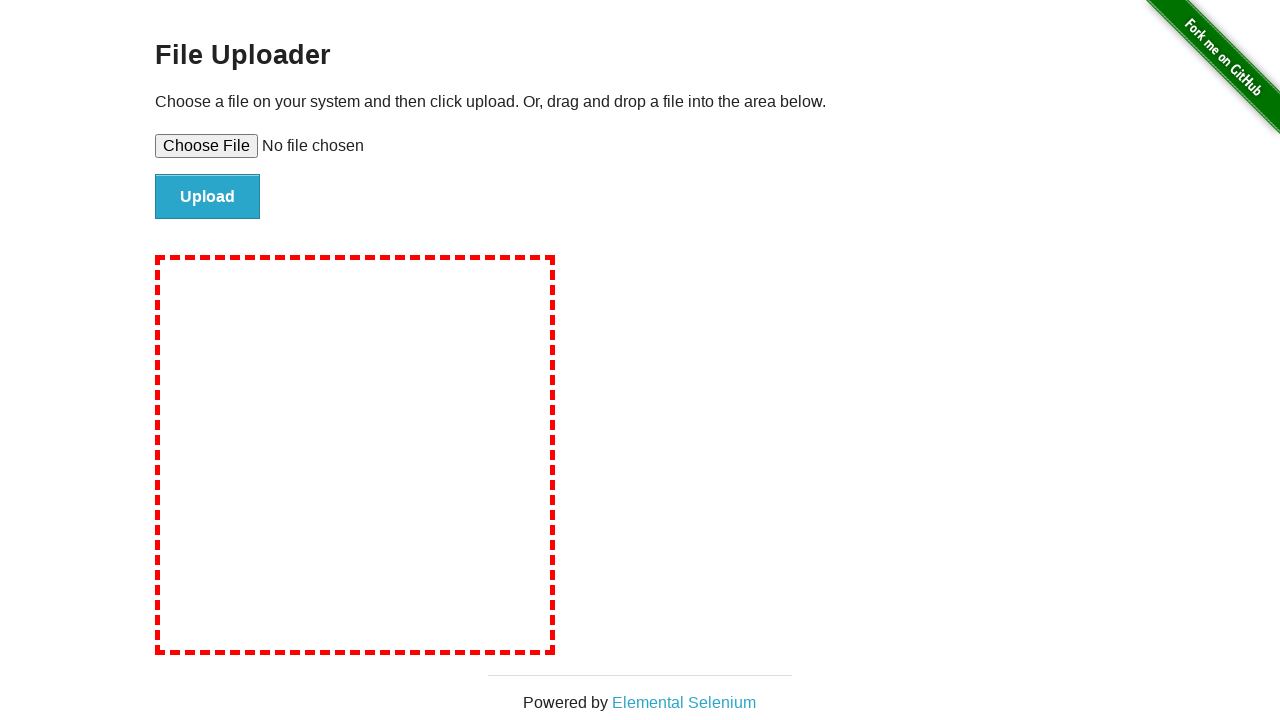

Created temporary text file with test content
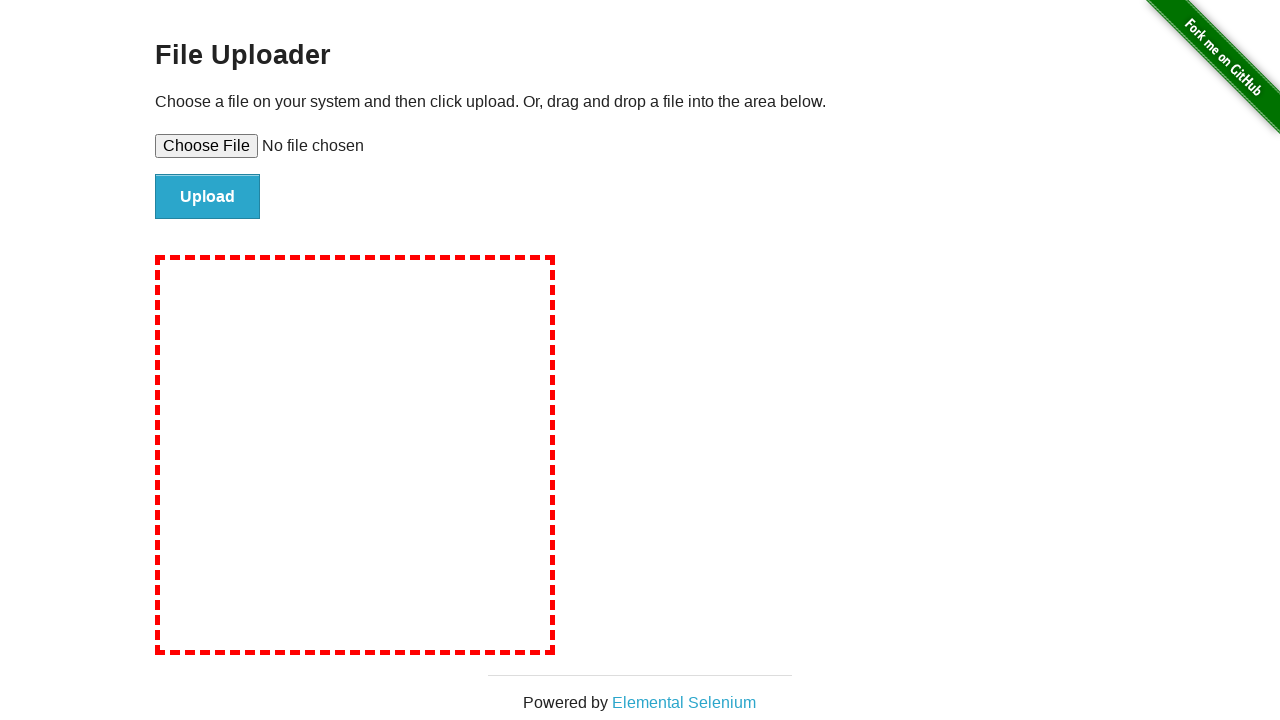

Selected and uploaded text file via file input
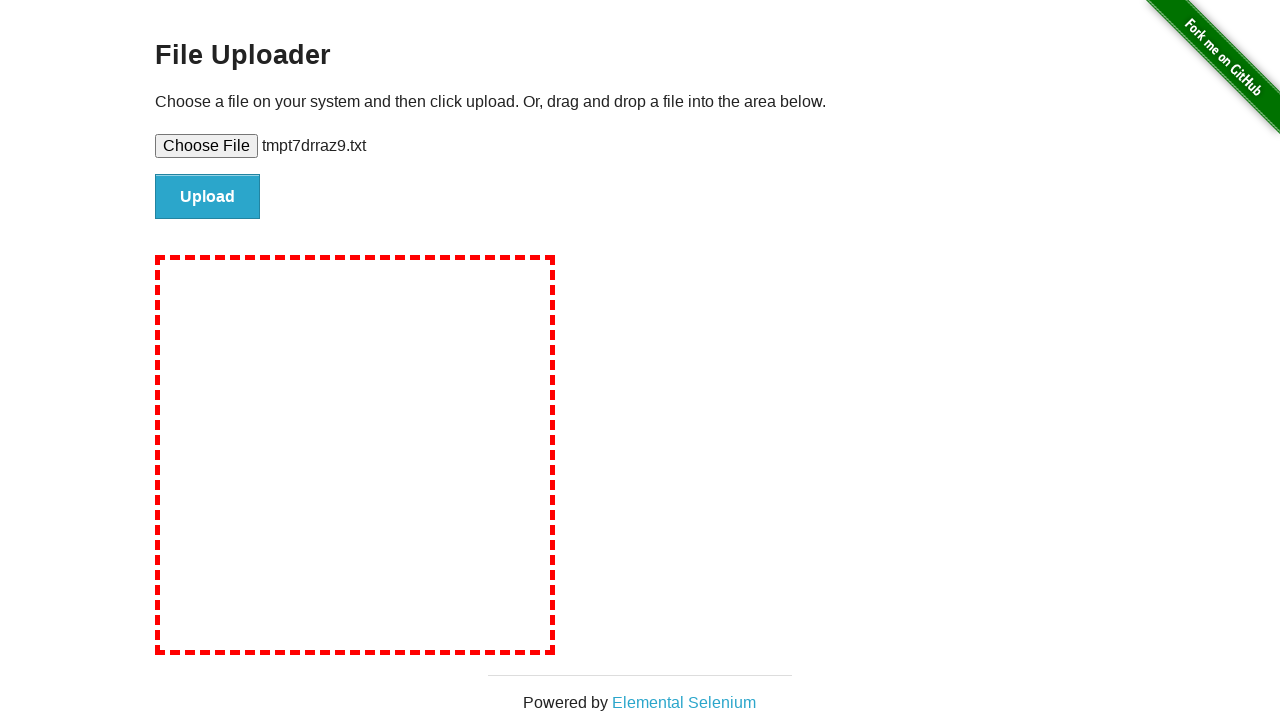

Clicked file submit button at (208, 197) on xpath=//input[@id='file-submit']
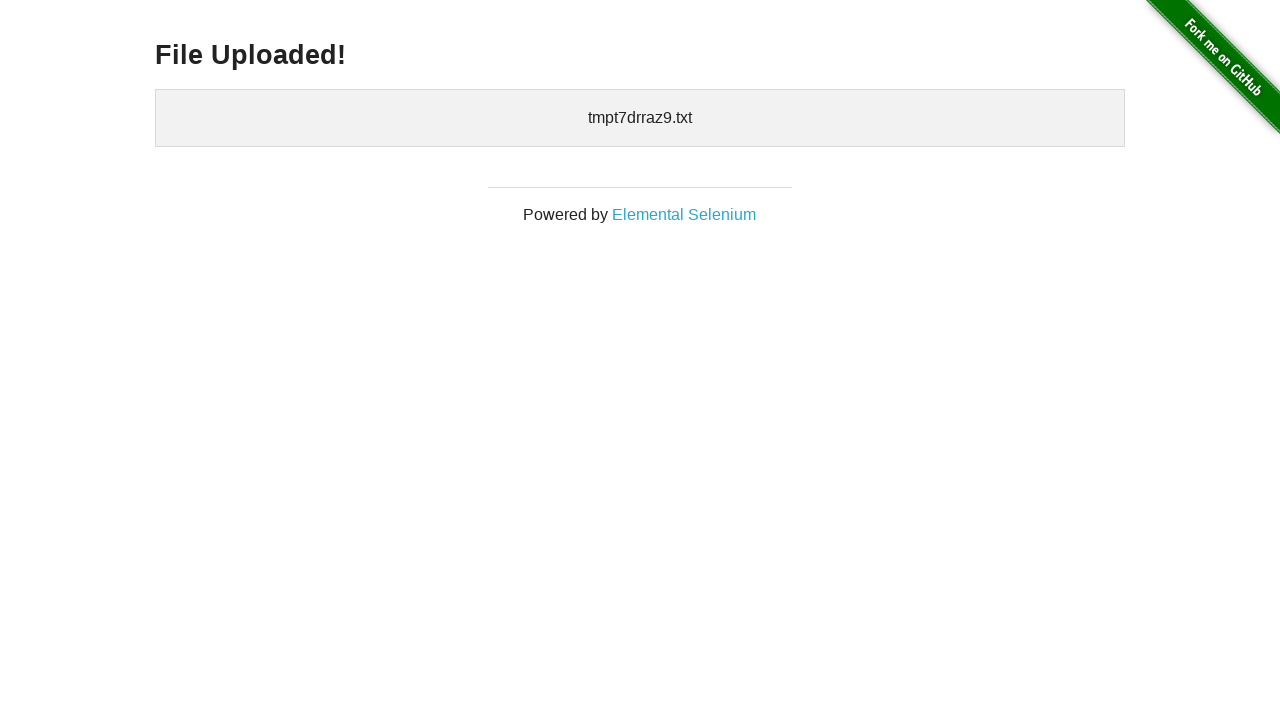

File upload success message appeared
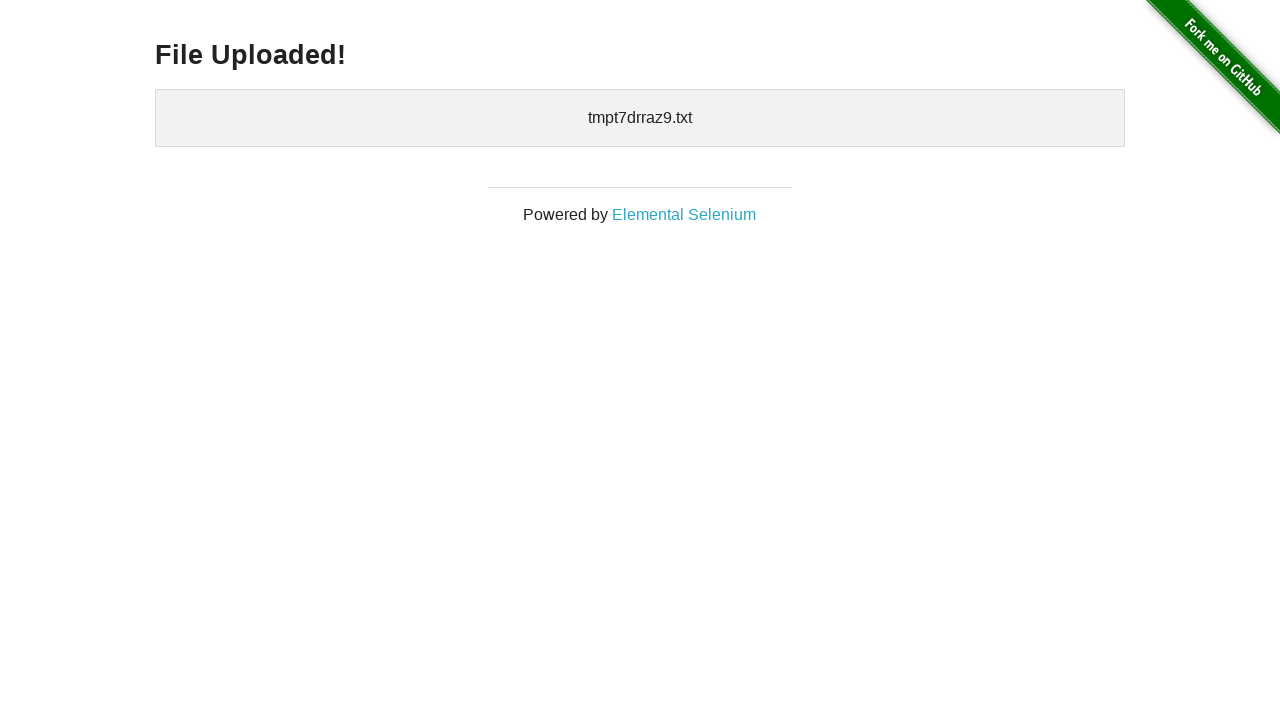

Cleaned up temporary file
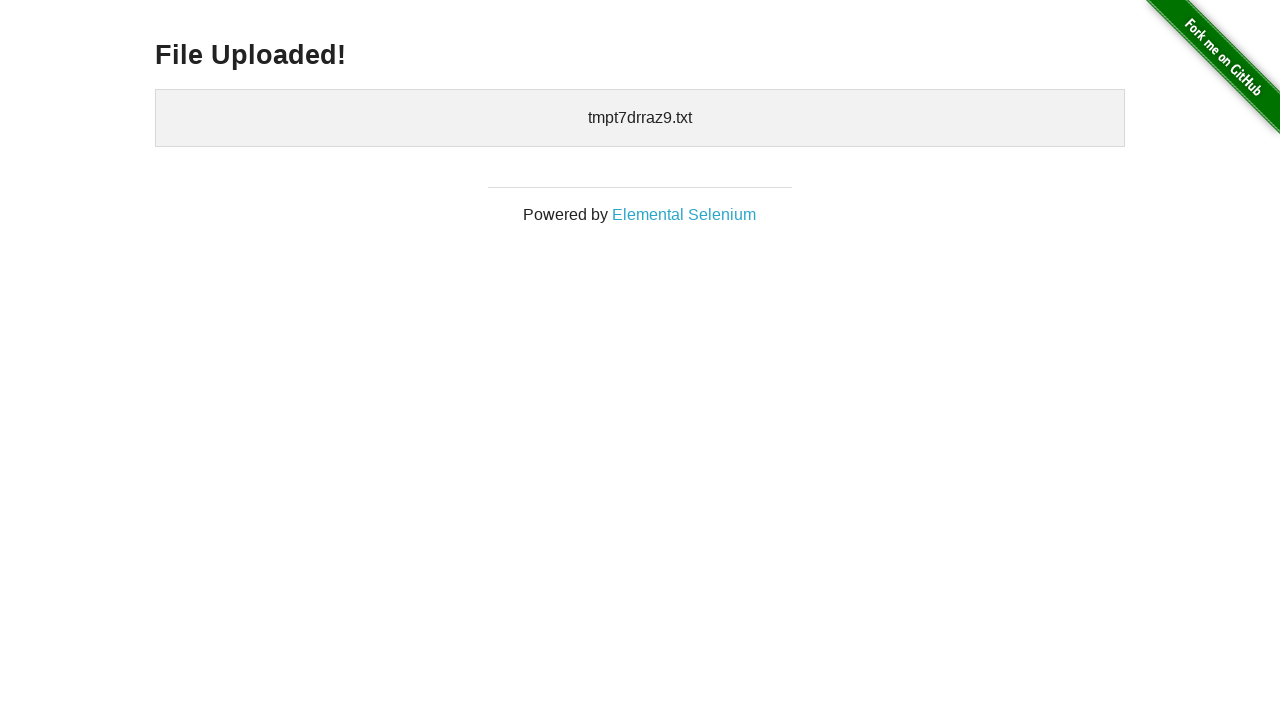

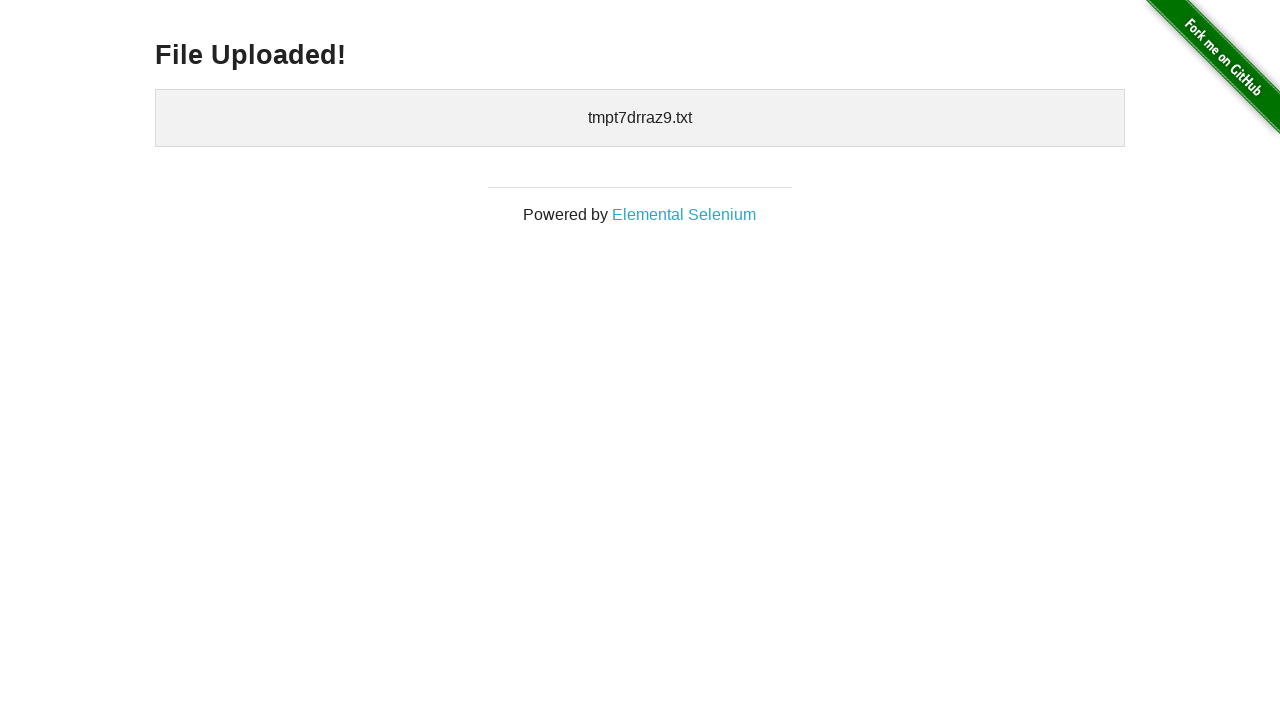